Searches for a specific repository on GitHub using the search functionality, navigates to the repository, opens the Issues tab, and verifies a specific issue is displayed.

Starting URL: https://github.com

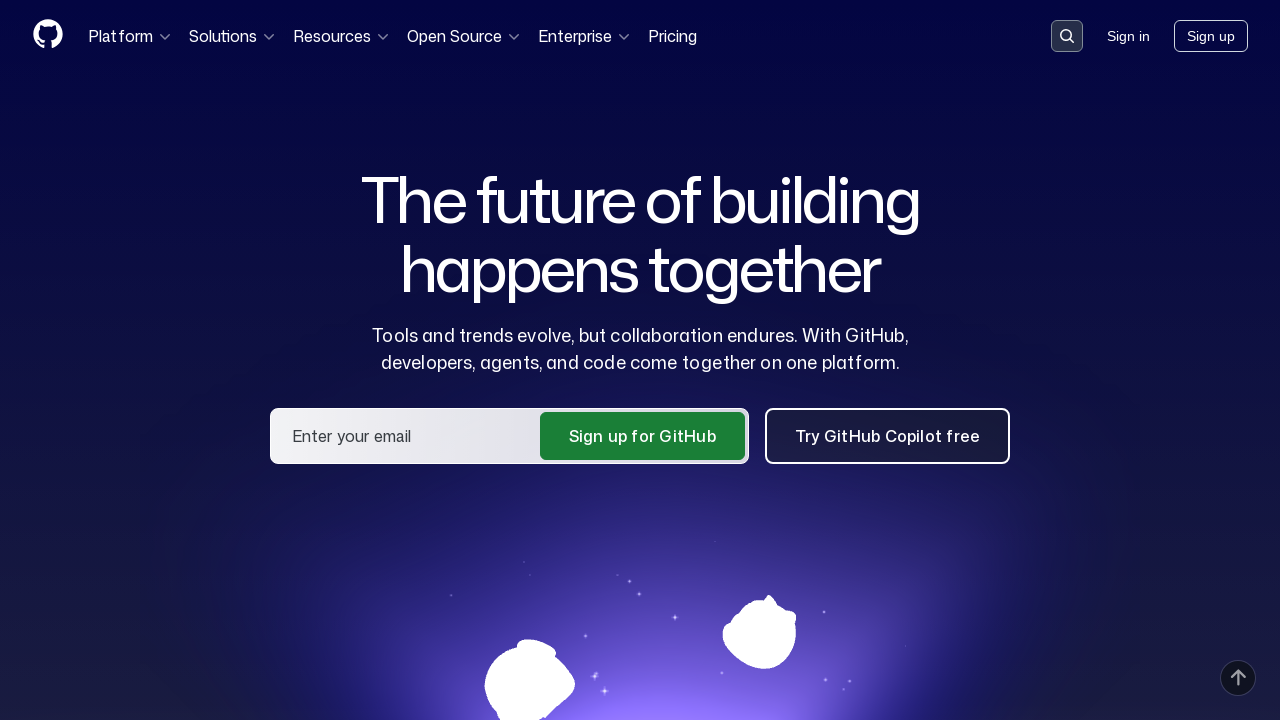

Clicked search button in header at (1067, 36) on .header-search-button
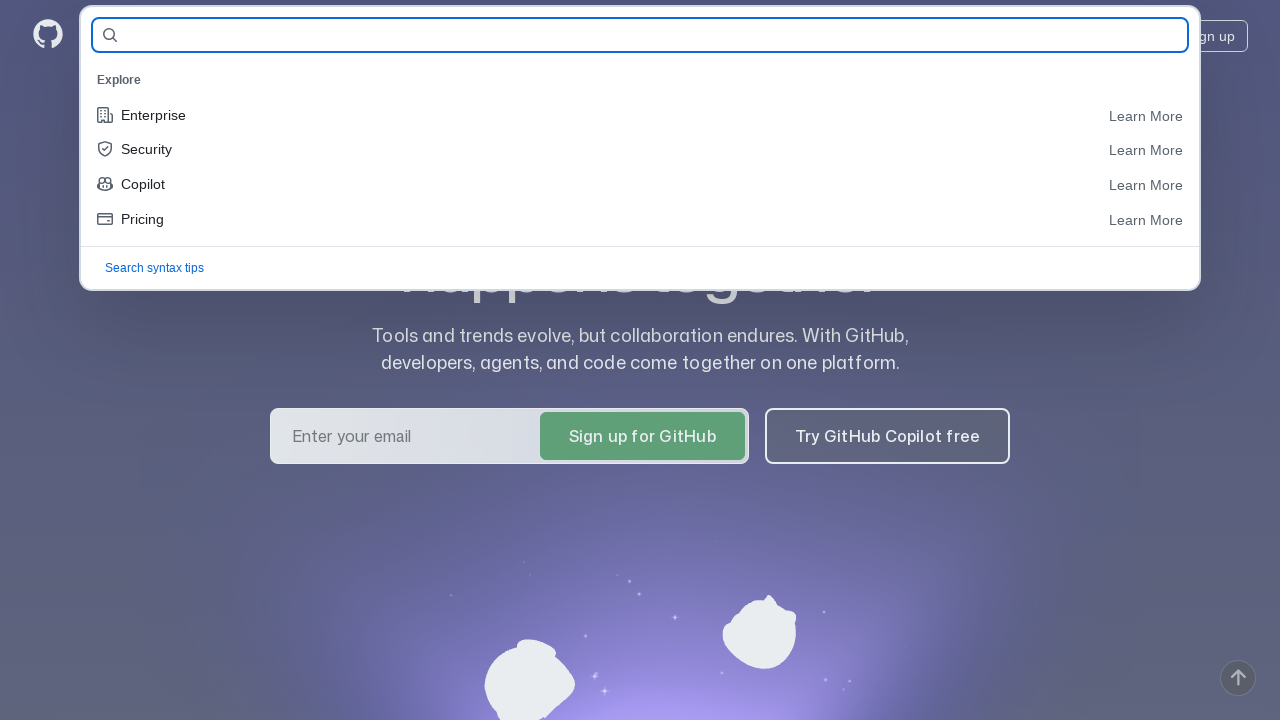

Filled search field with repository name 'eroshenkoam/allure-playwright-example' on #query-builder-test
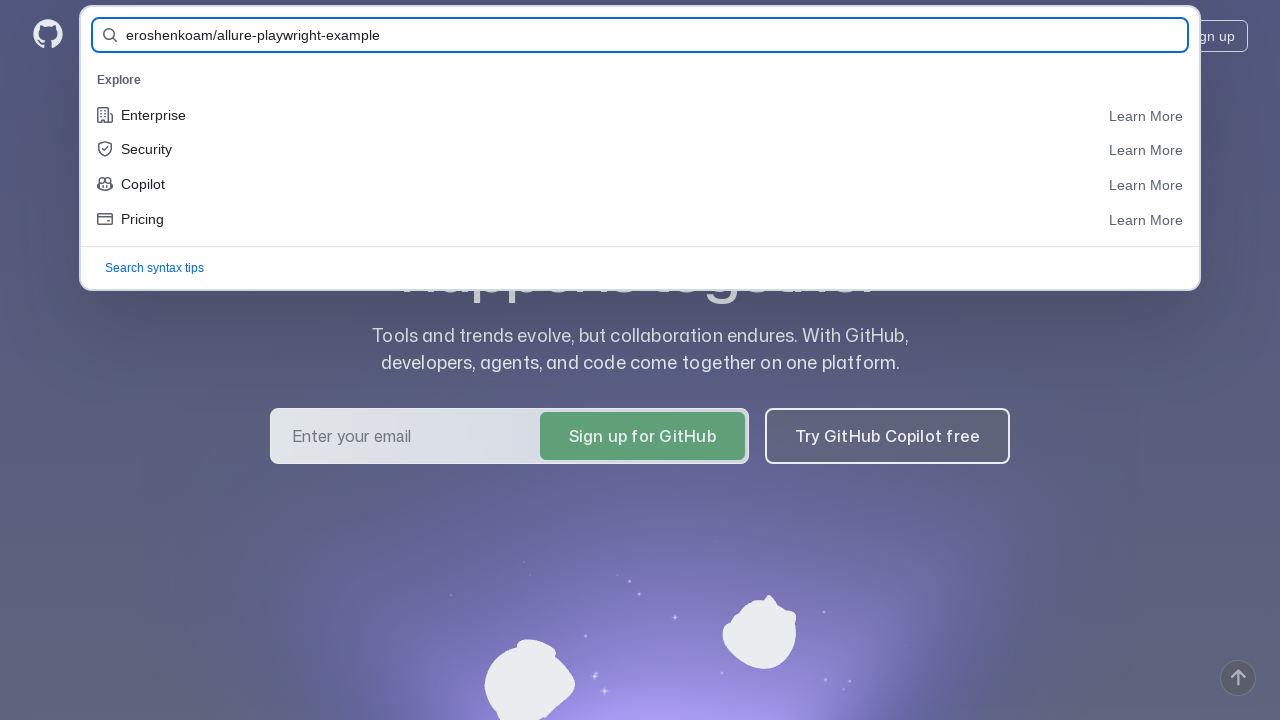

Pressed Enter to search for repository
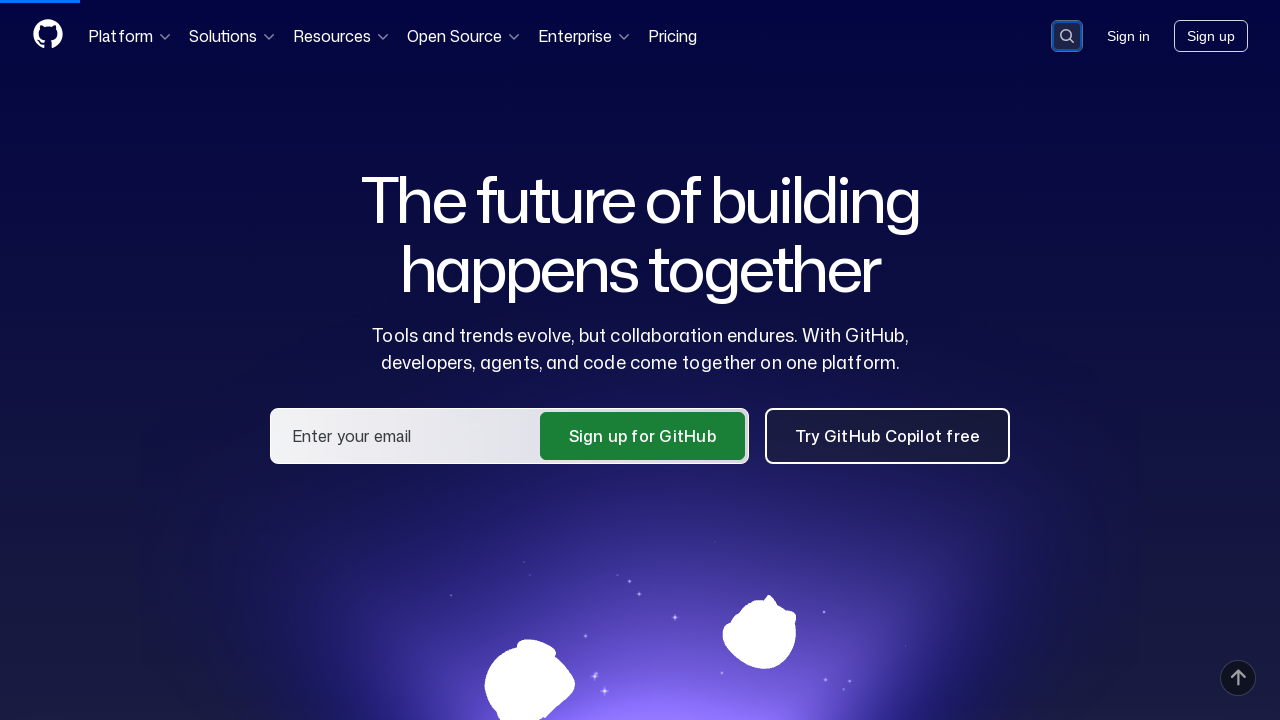

Clicked on repository link in search results at (520, 161) on a:has-text('eroshenkoam/allure-playwright-example')
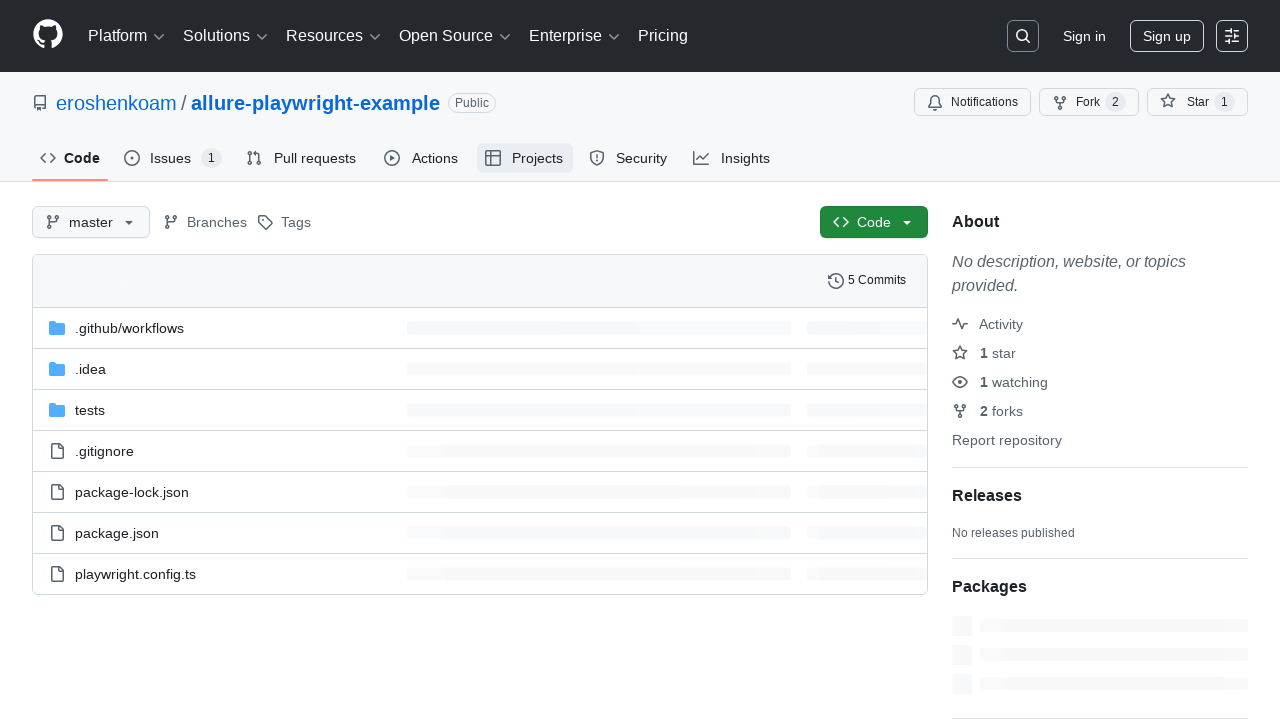

Clicked on Issues tab at (173, 158) on #issues-tab
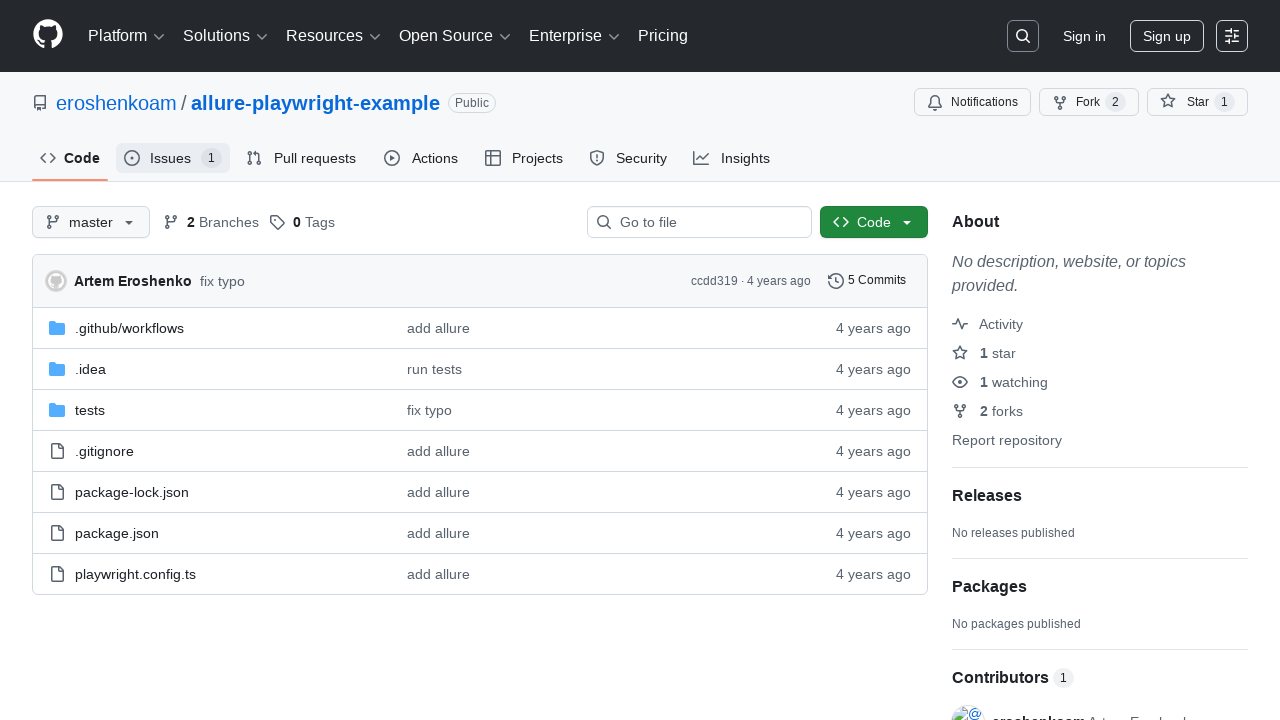

Verified issue 'Не работает переход по табу Issues' is visible
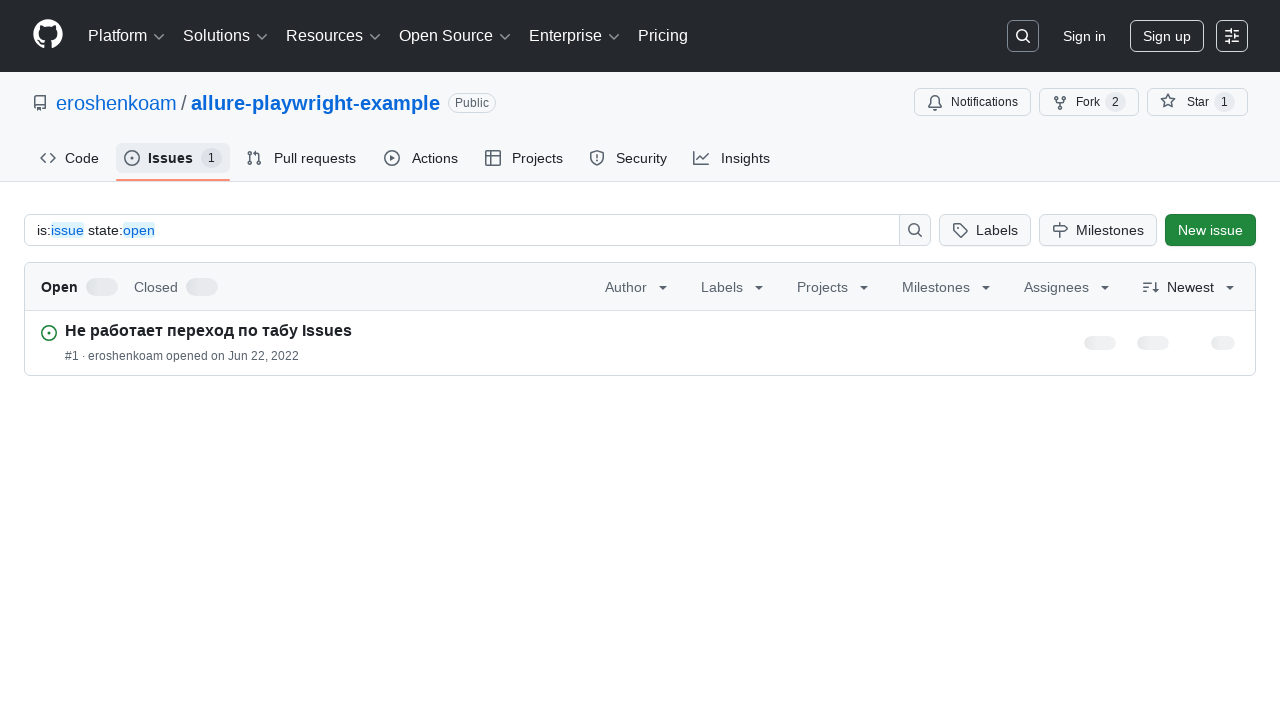

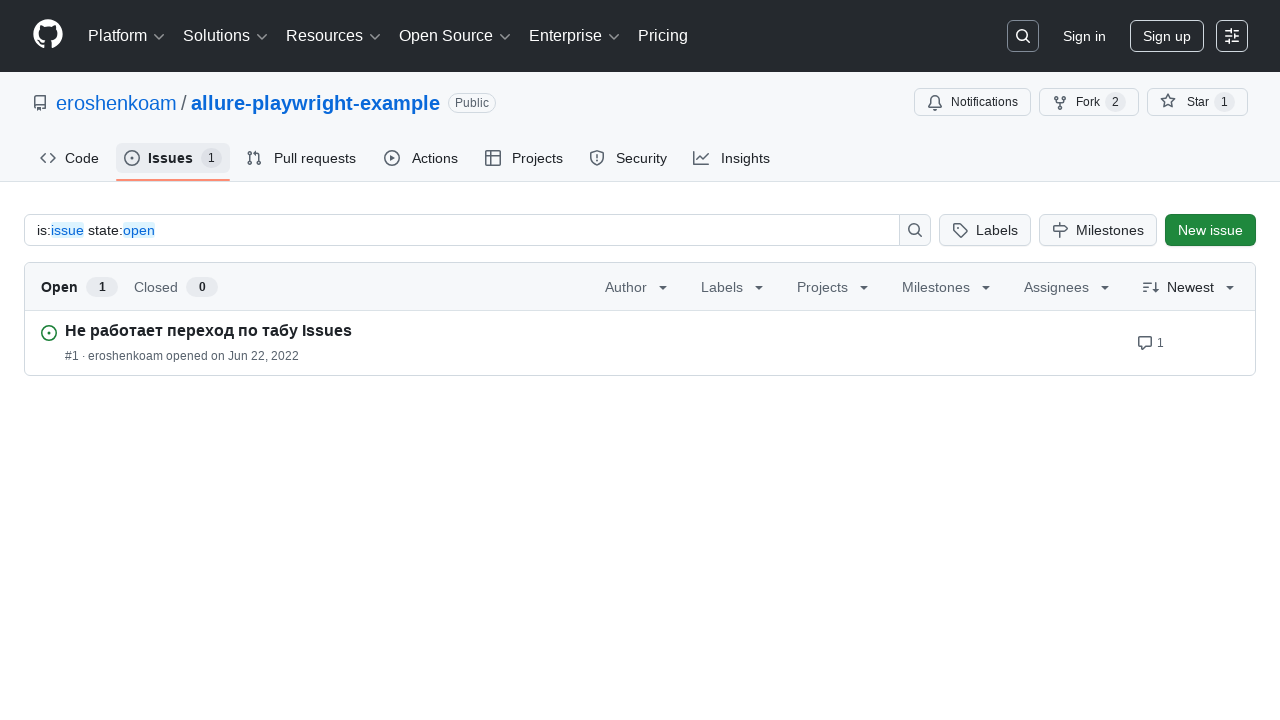